Tests drag and drop functionality by dragging an element from source to target within an iframe on the jQuery UI demo page

Starting URL: https://jqueryui.com/droppable/

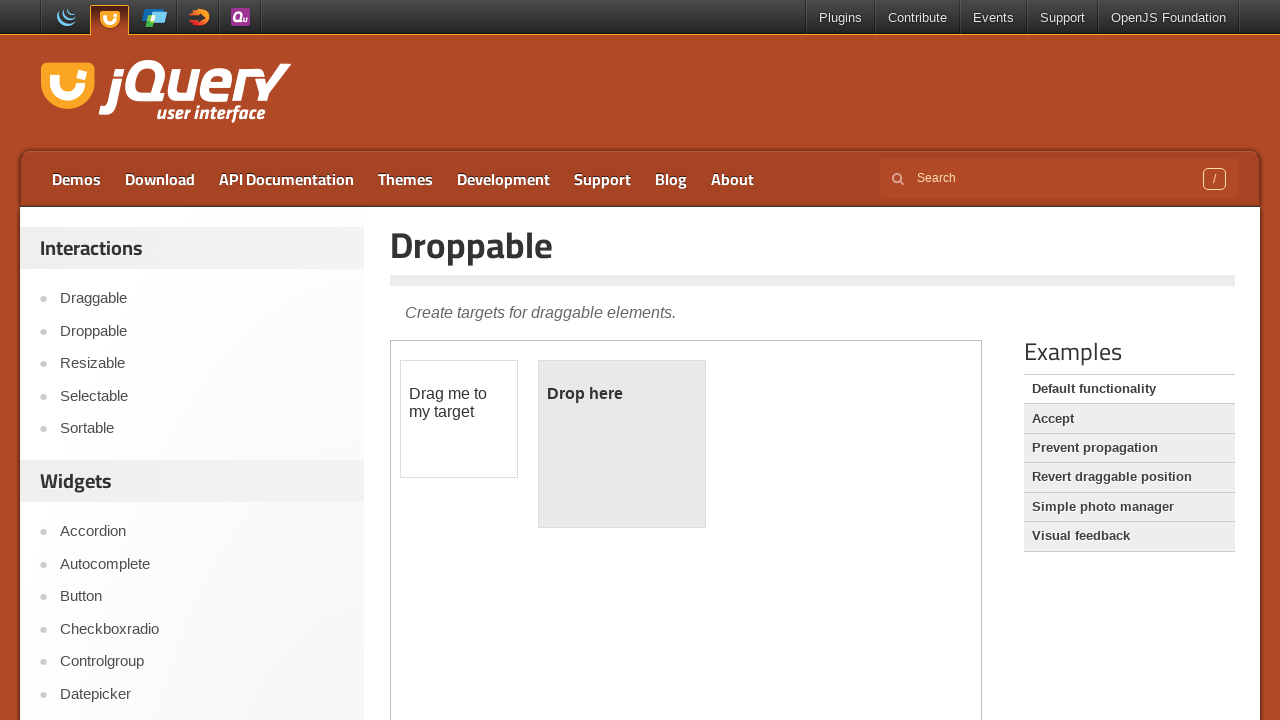

Located the demo iframe
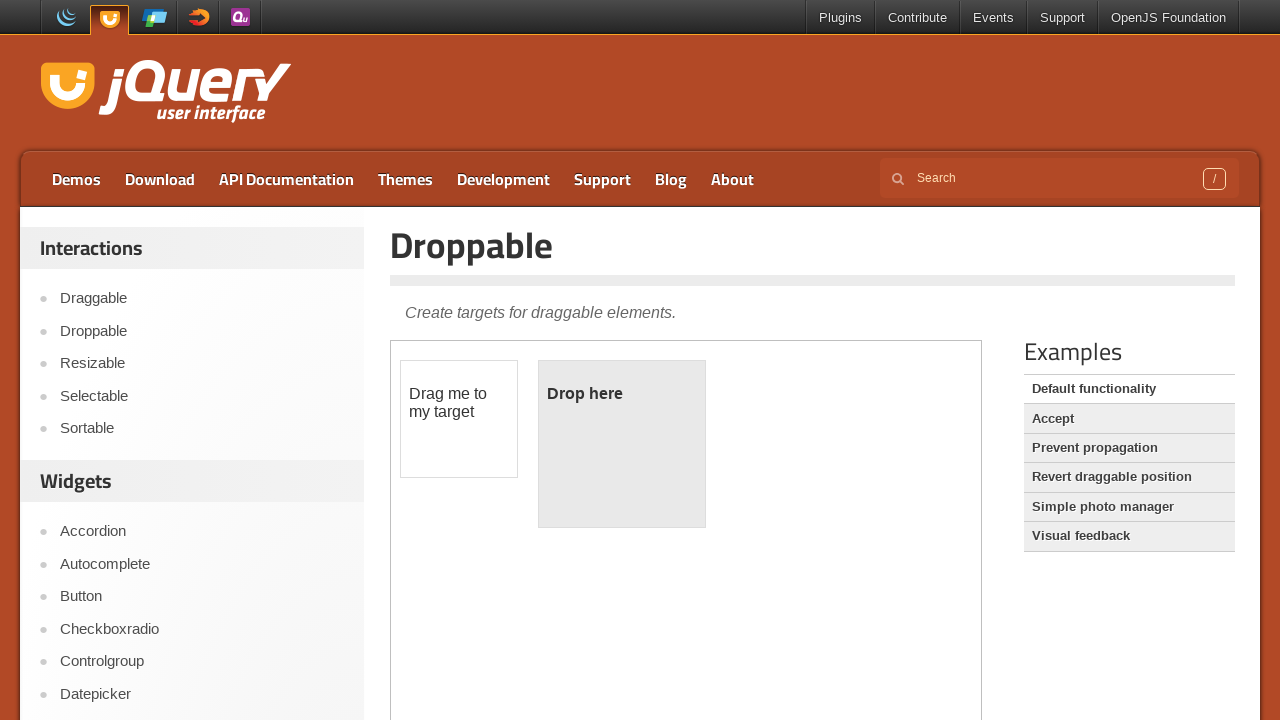

Located the draggable element
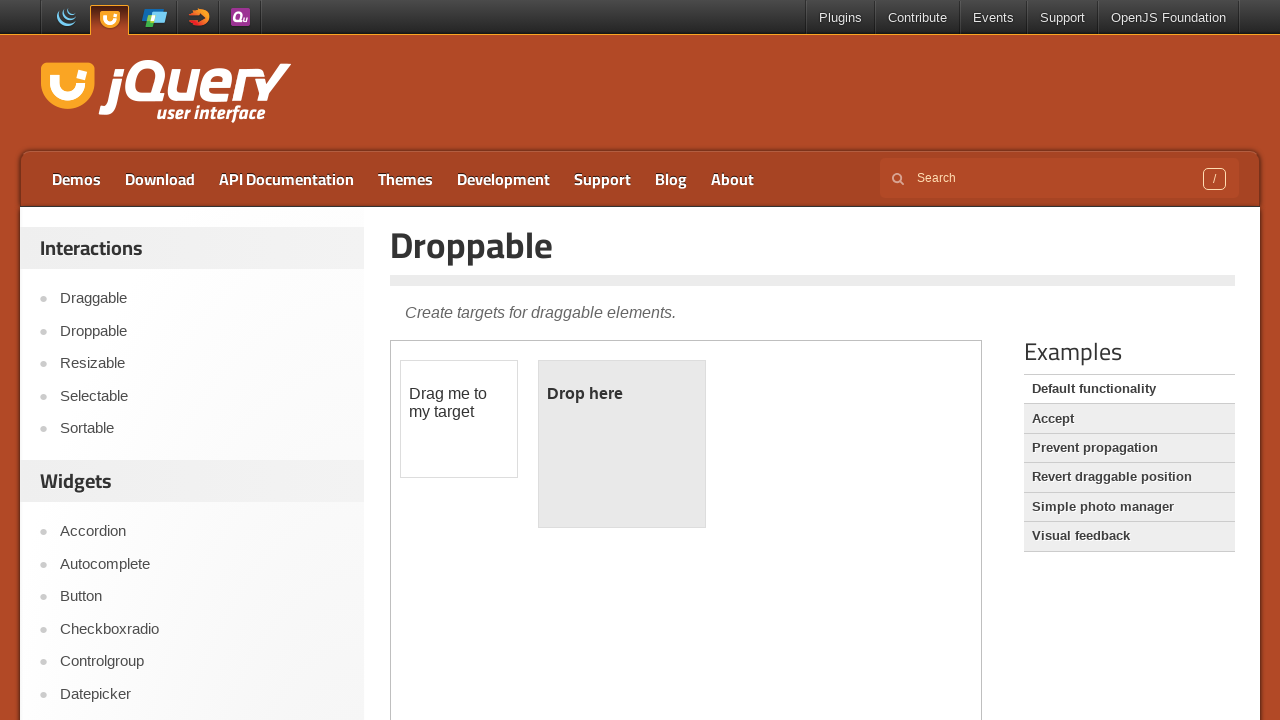

Located the droppable target element
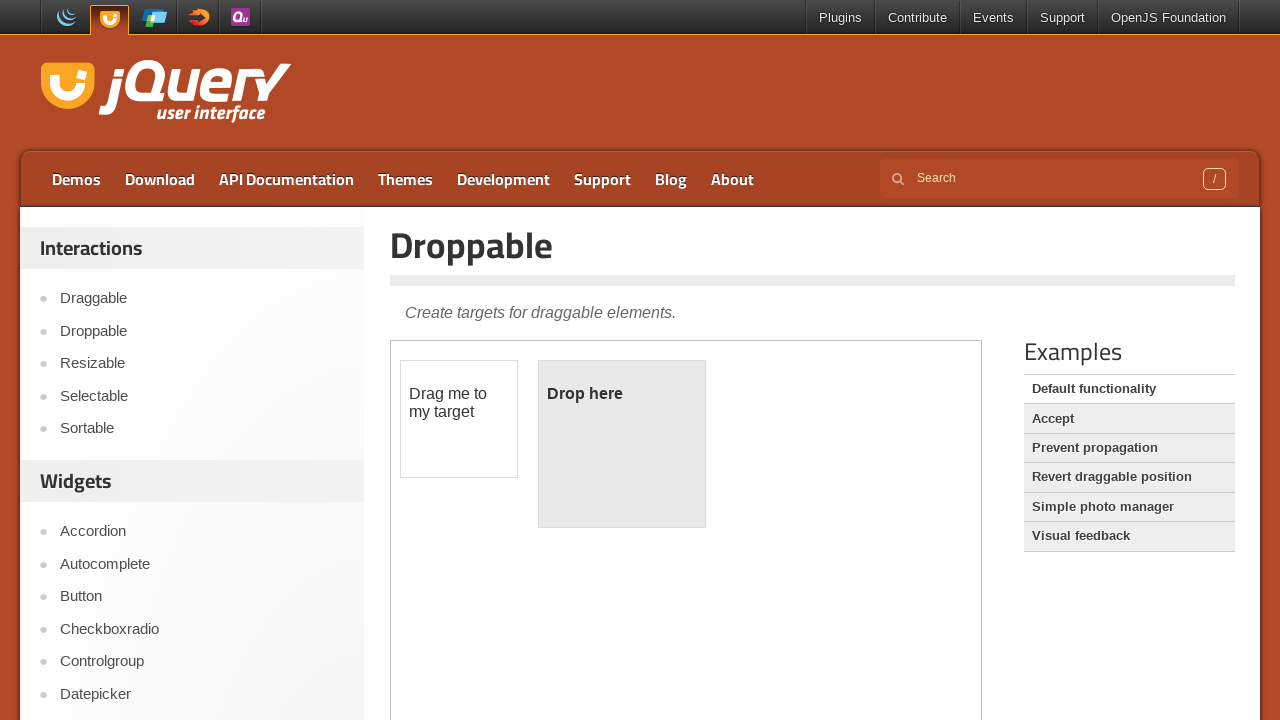

Dragged element from source to target drop zone at (622, 444)
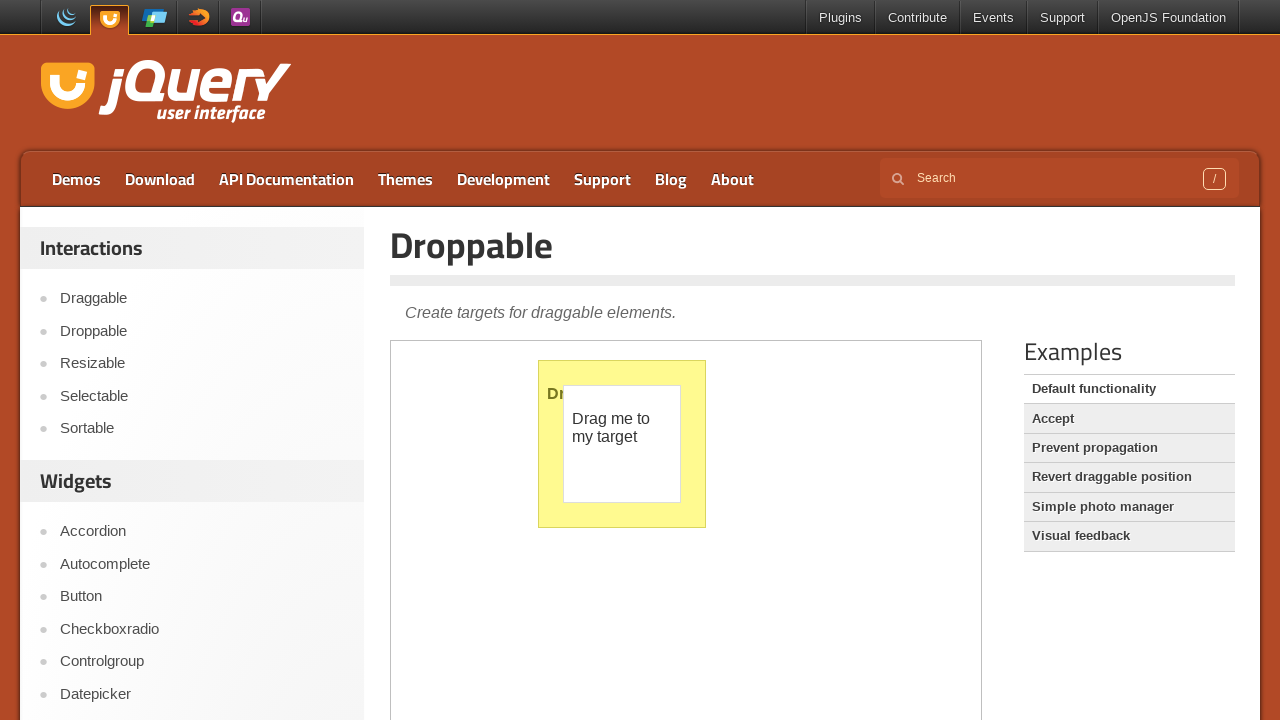

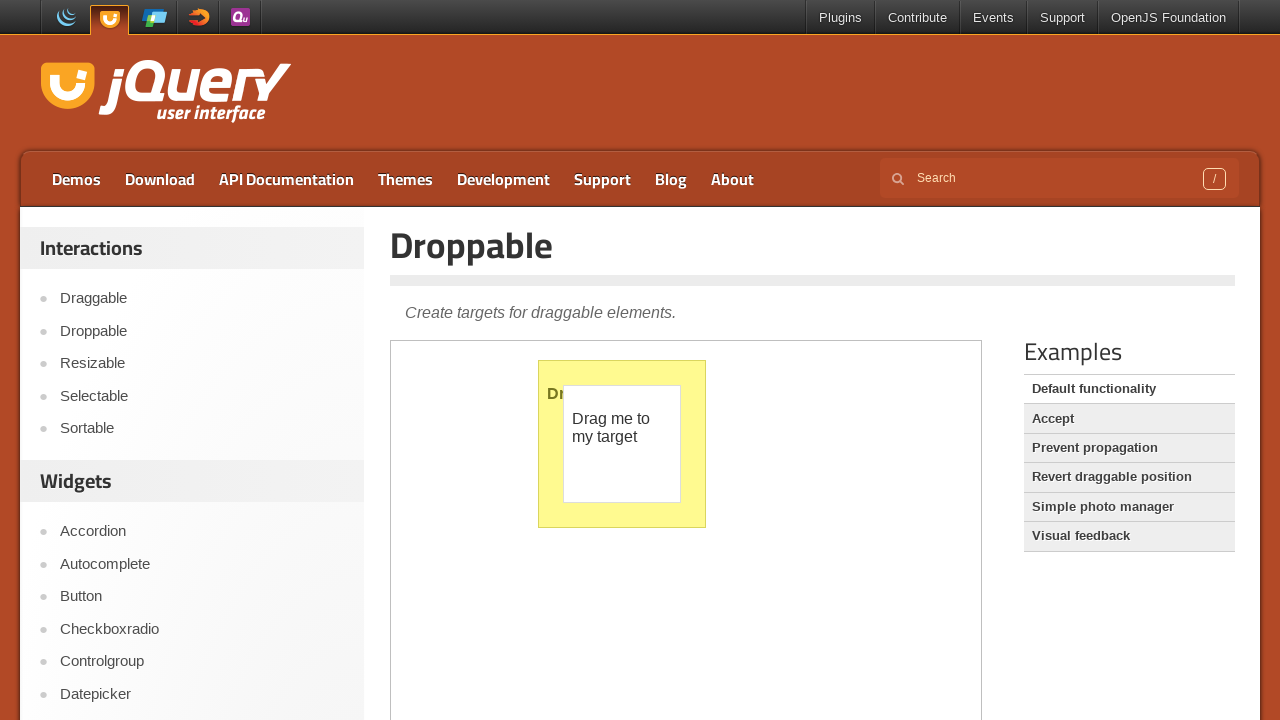